Navigates to the Sueddeutsche exchange online game website and then navigates to the same page with a query parameter

Starting URL: https://exchange-sueddeutsche.das-onlinespiel.de/

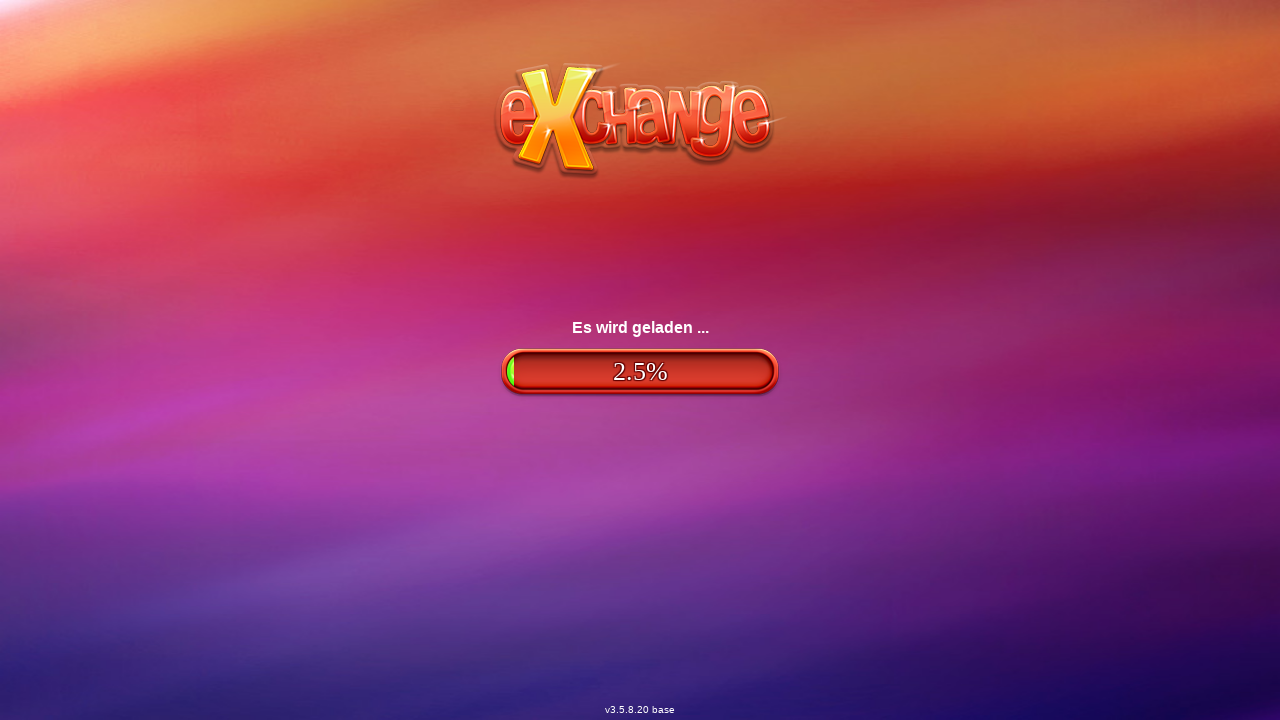

Navigated to Sueddeutsche exchange online game website
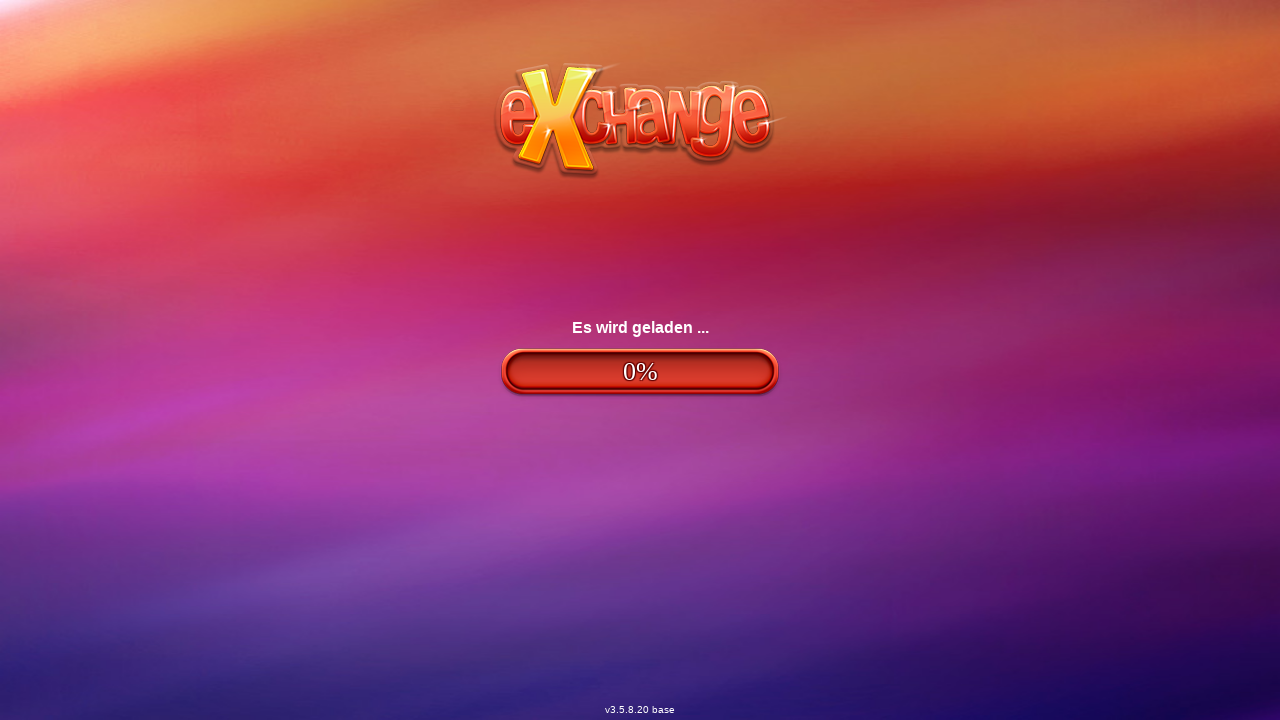

Navigated to the same page with query parameter ?re=1
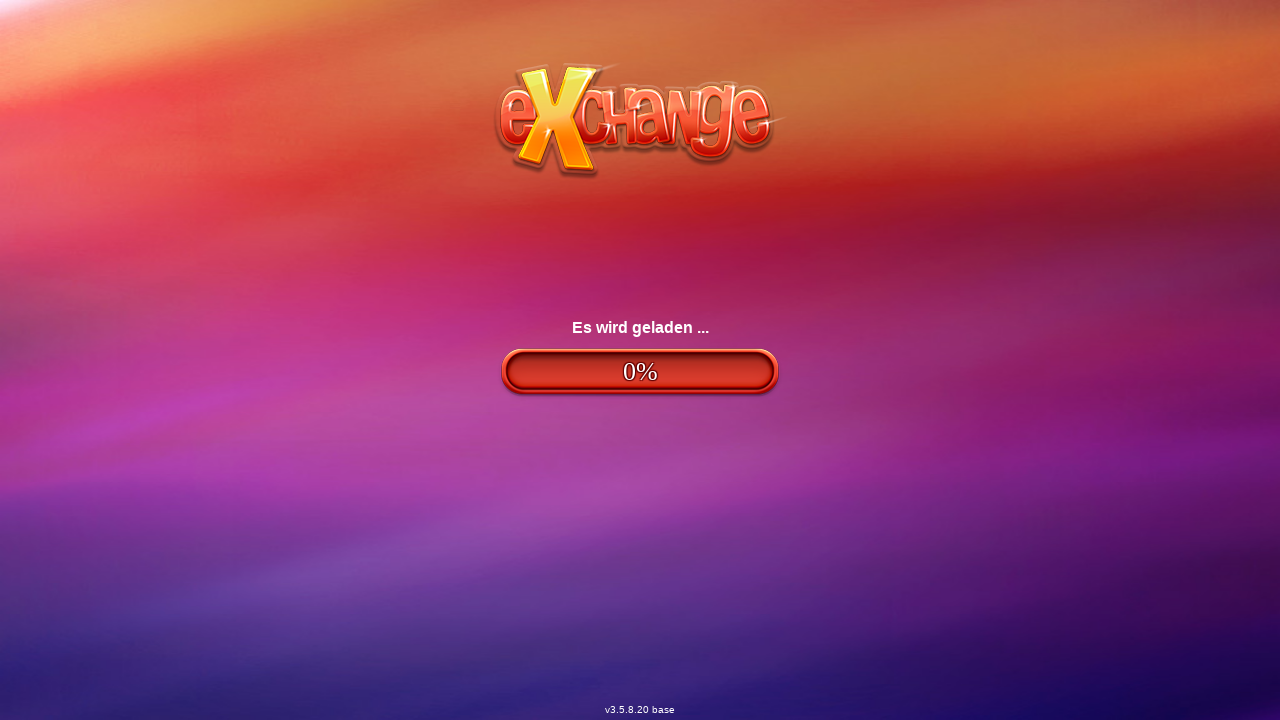

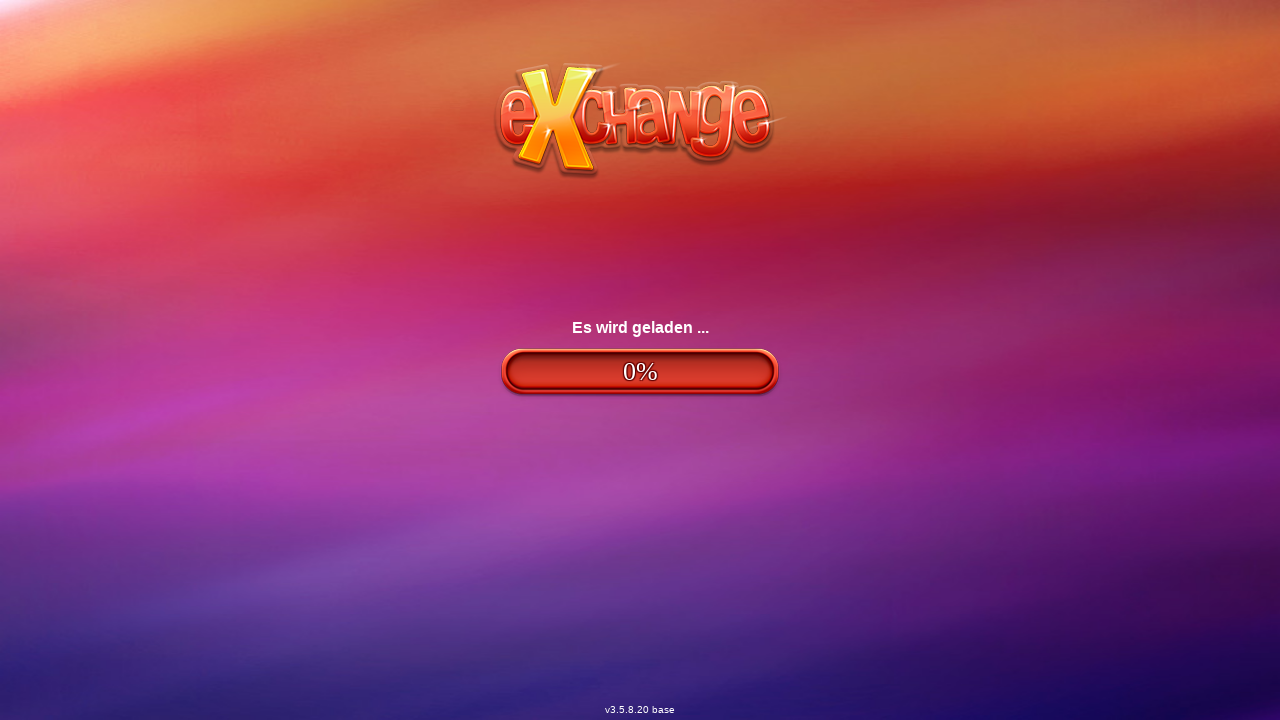